Tests selecting dropdown options by value and by index, verifying the selected text changes accordingly

Starting URL: http://the-internet.herokuapp.com/dropdown

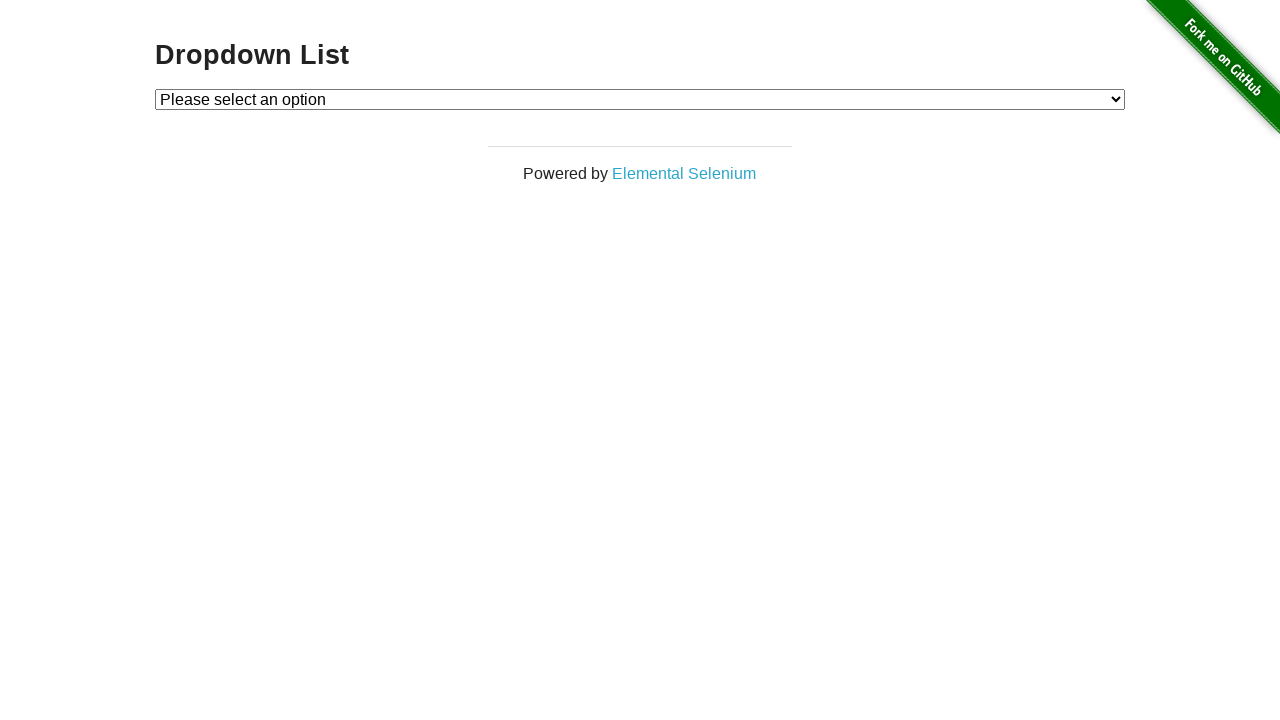

Dropdown element is visible and ready
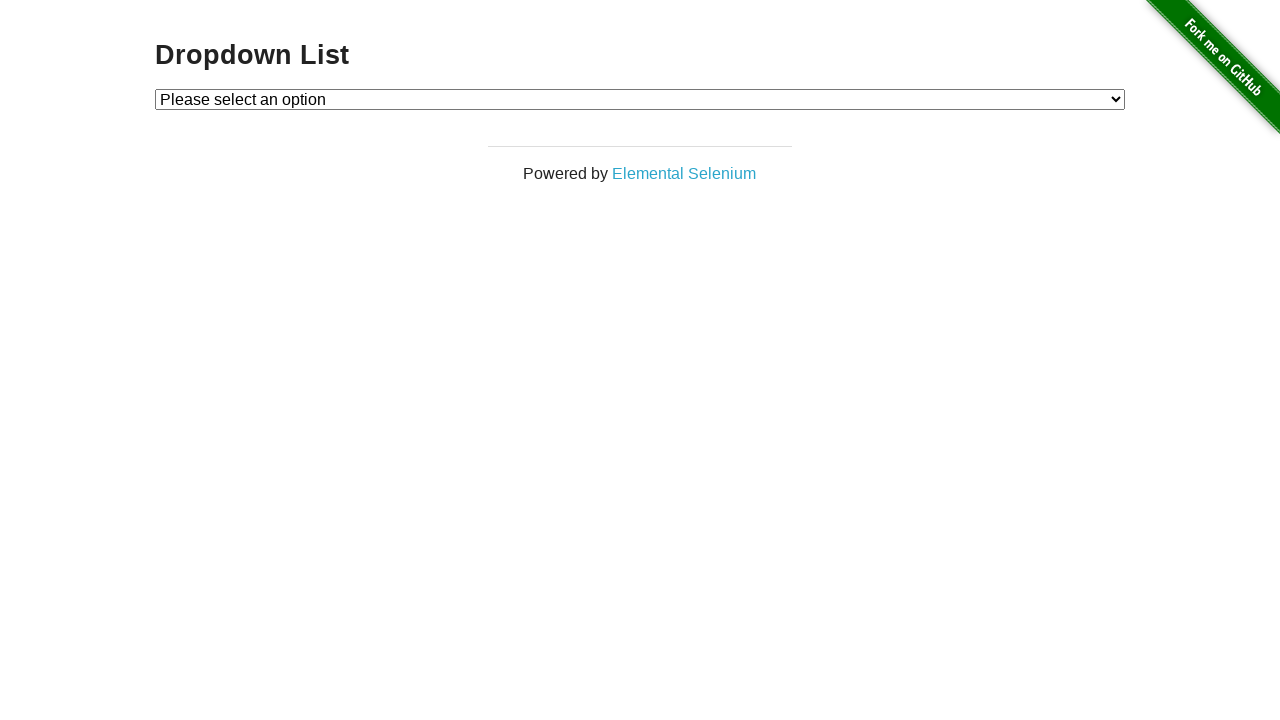

Selected Option 1 by value from dropdown on #dropdown
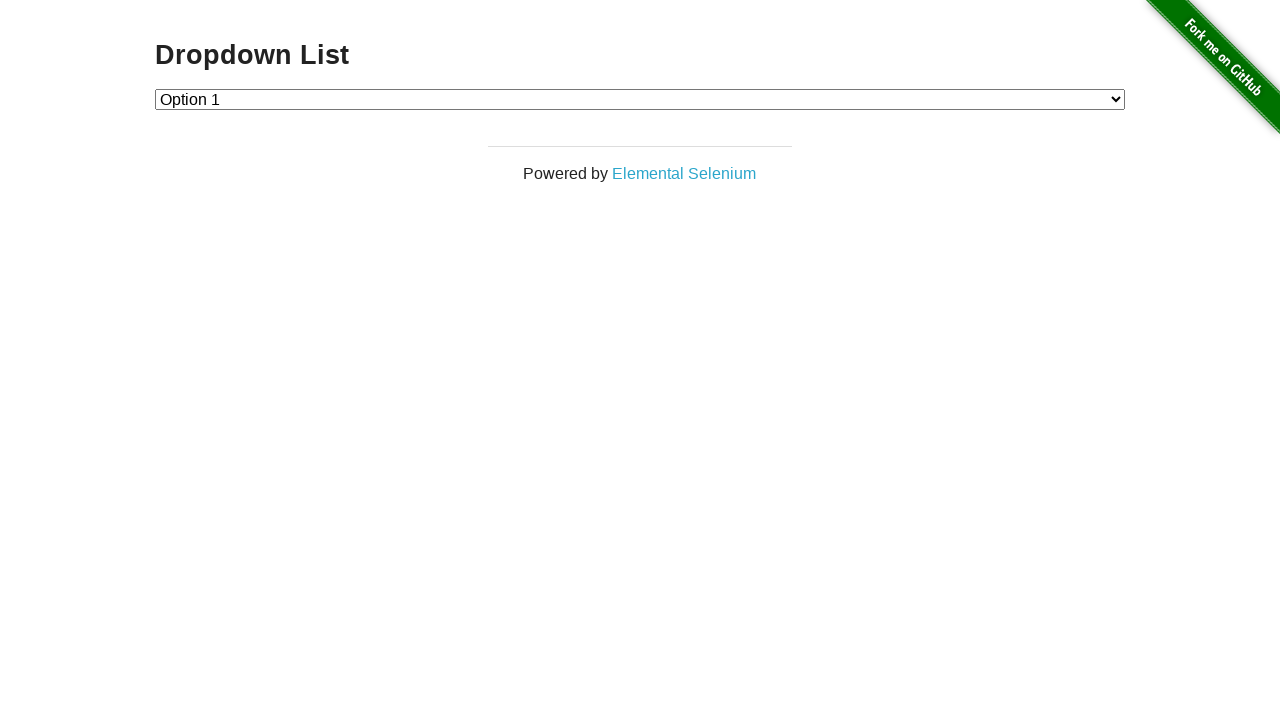

Retrieved selected option text to verify Option 1
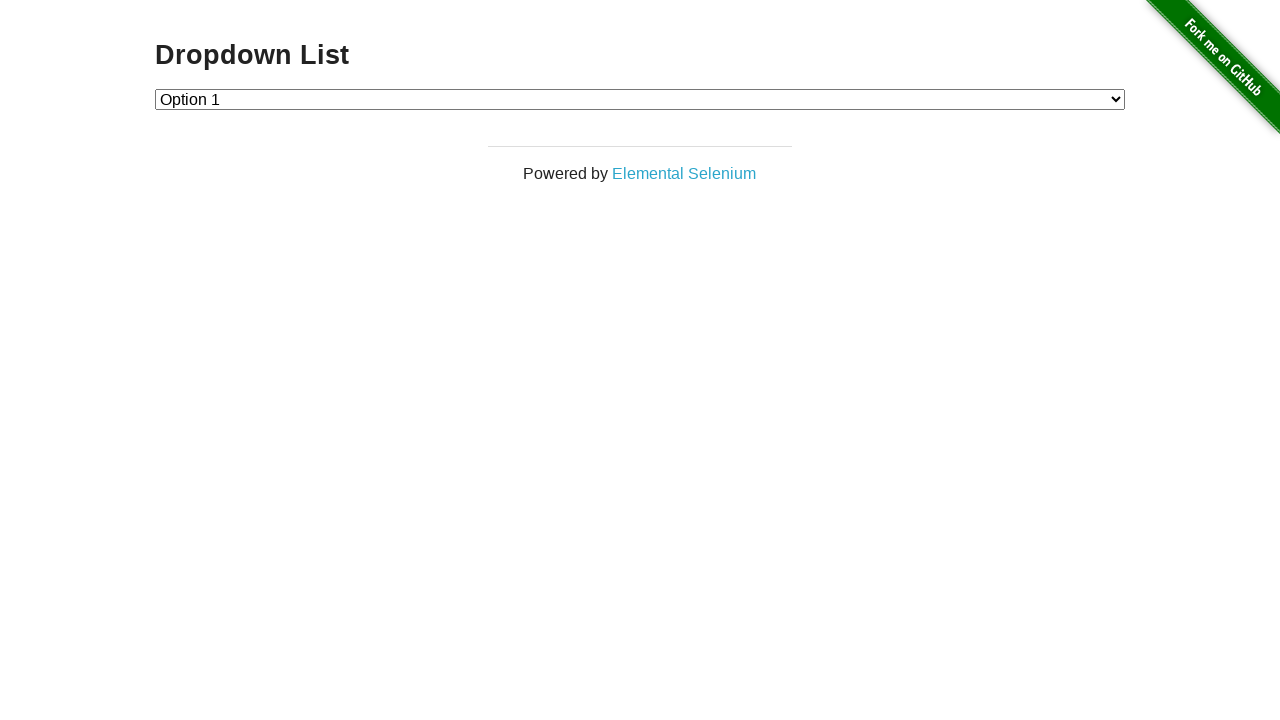

Verified that Option 1 is correctly selected
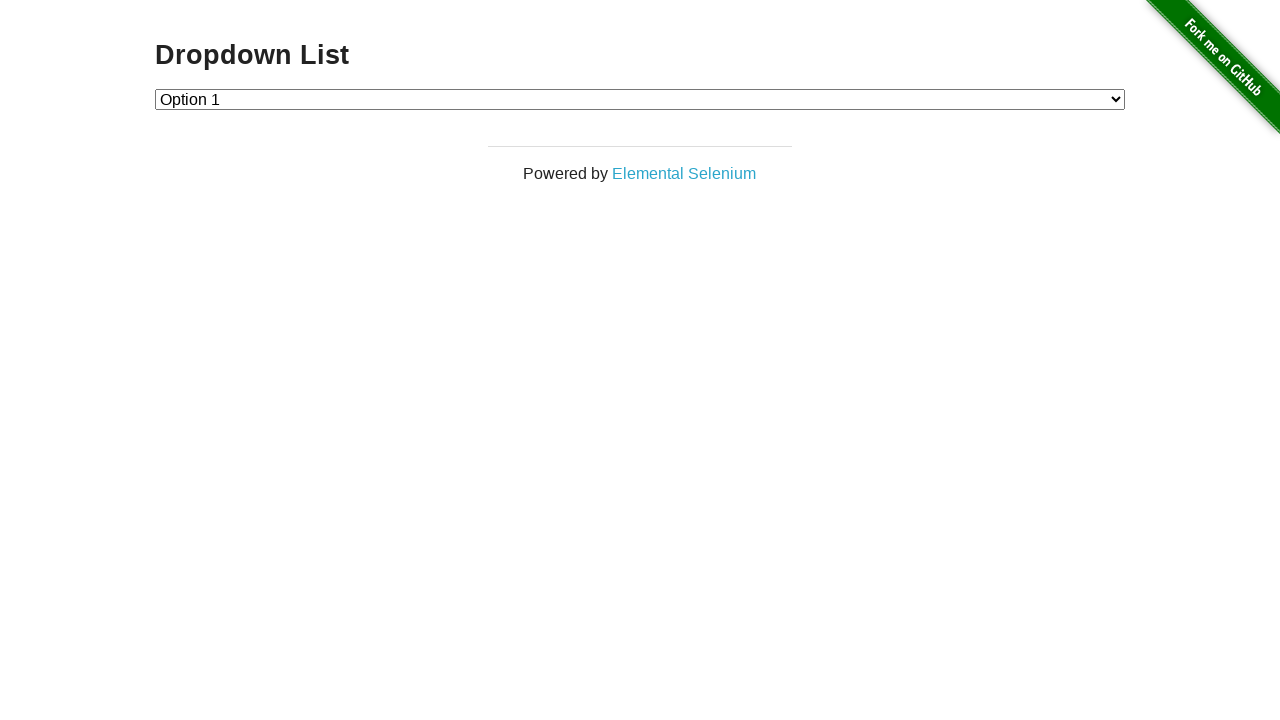

Selected Option 2 by index 2 from dropdown on #dropdown
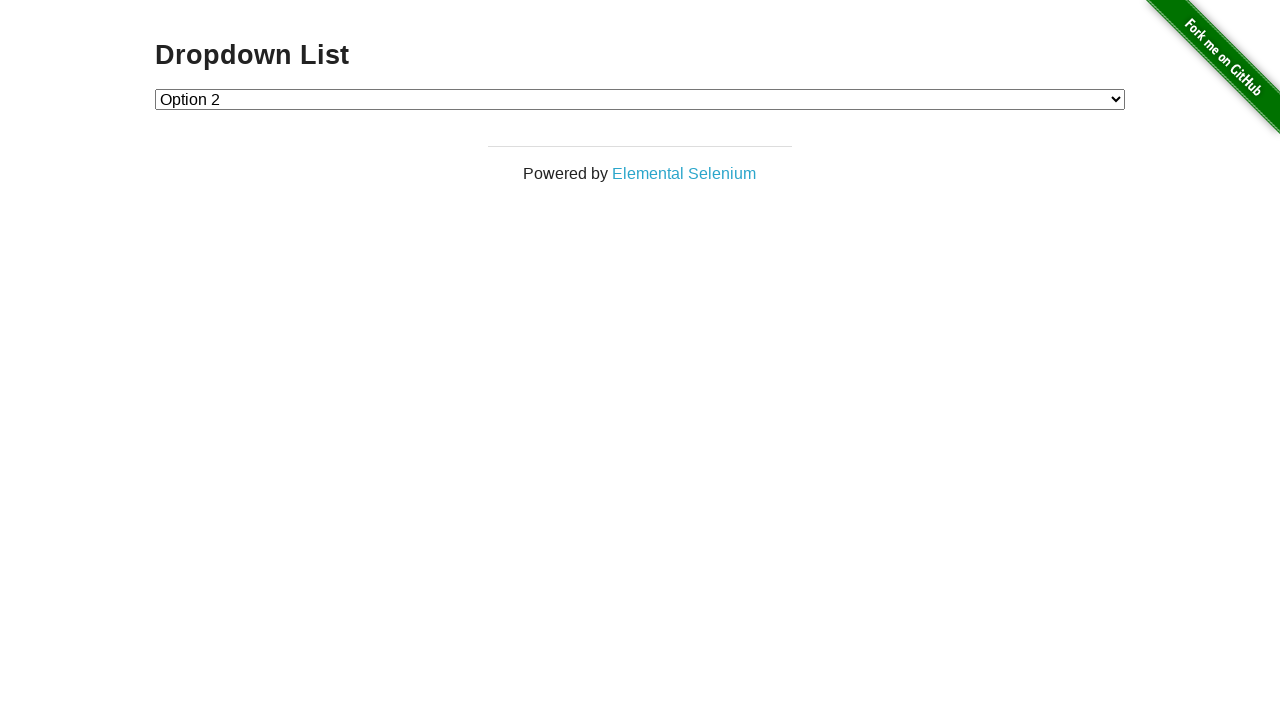

Retrieved selected option text to verify Option 2
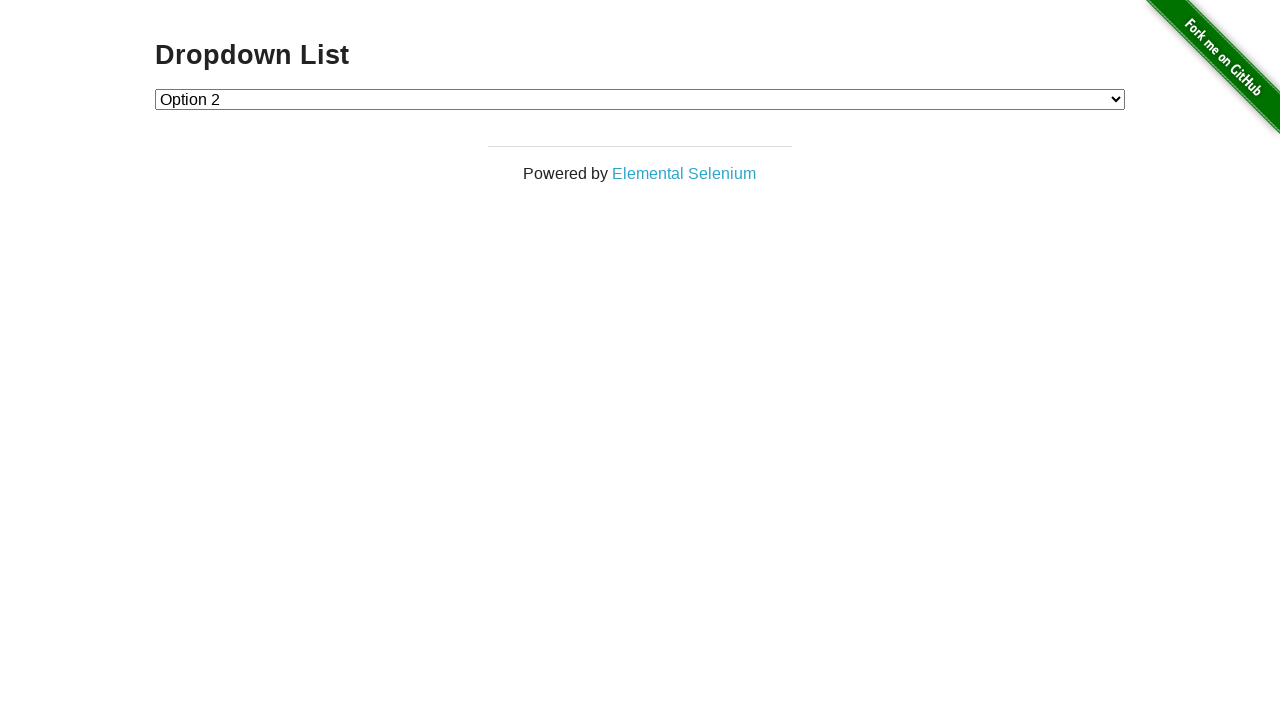

Verified that Option 2 is correctly selected
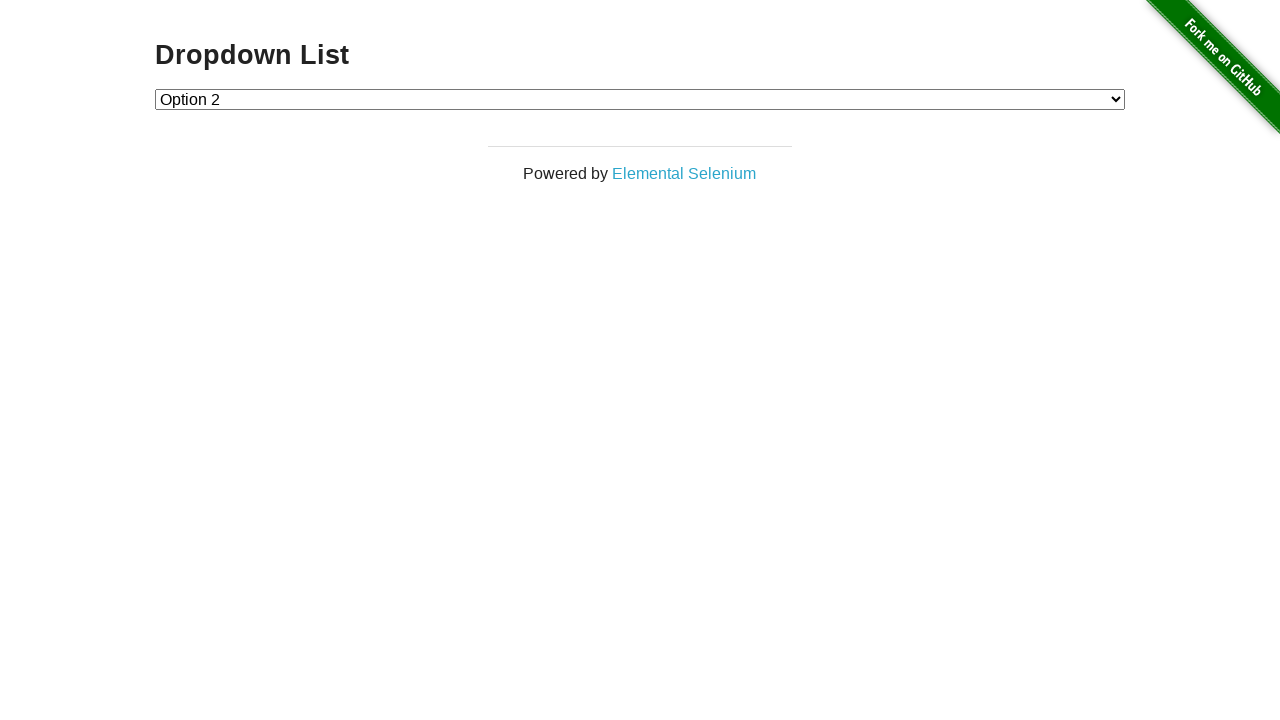

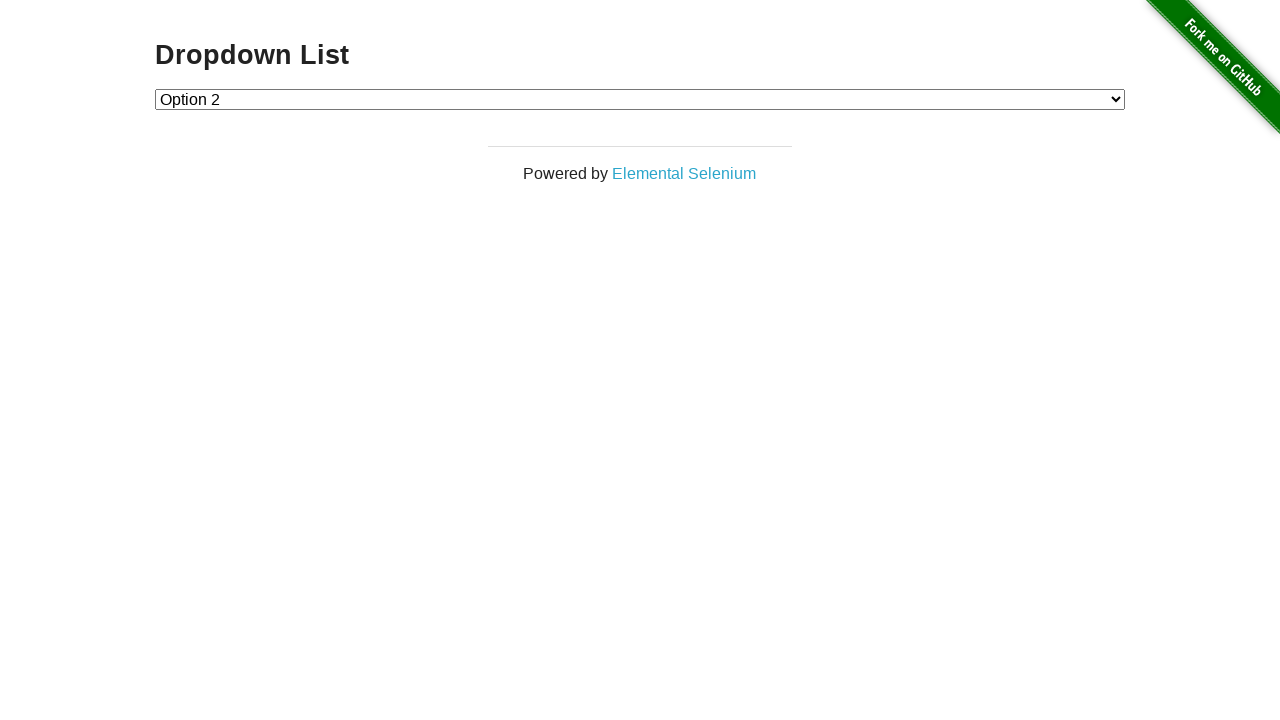